Selects a radio button option on the page

Starting URL: https://demoqa.com/radio-button

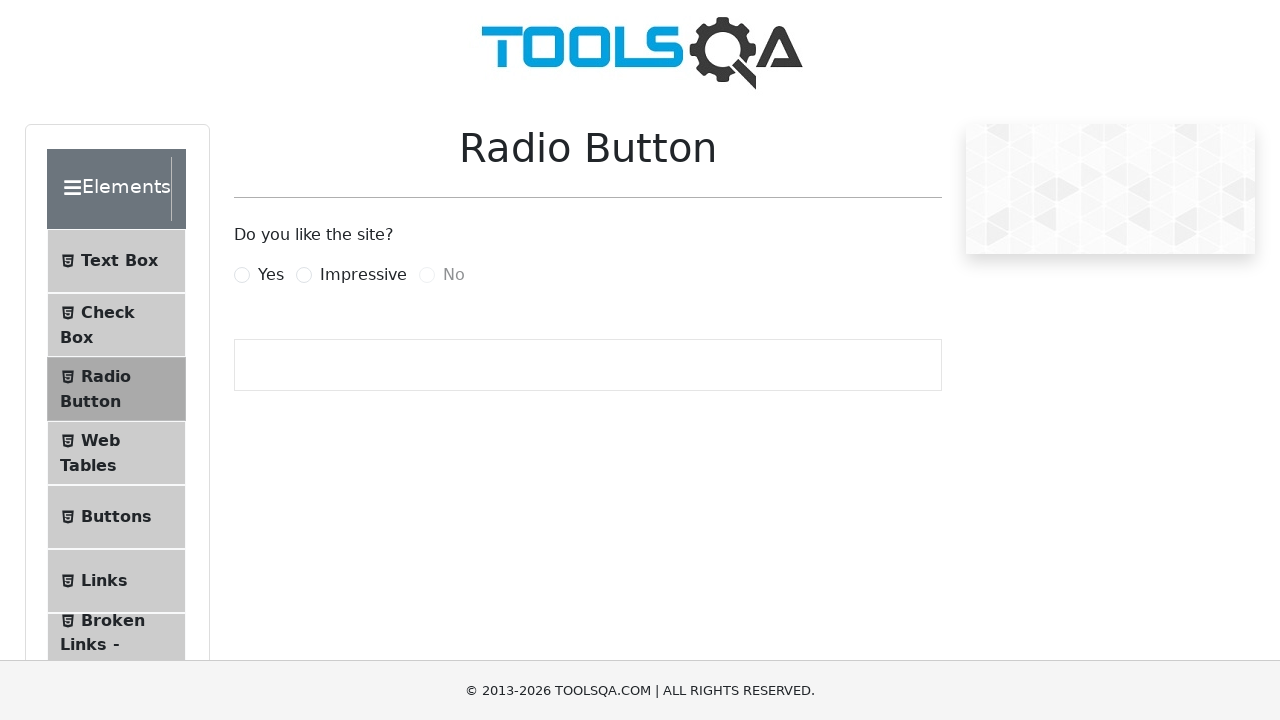

Clicked the 'Yes' radio button option at (271, 275) on label[for='yesRadio']
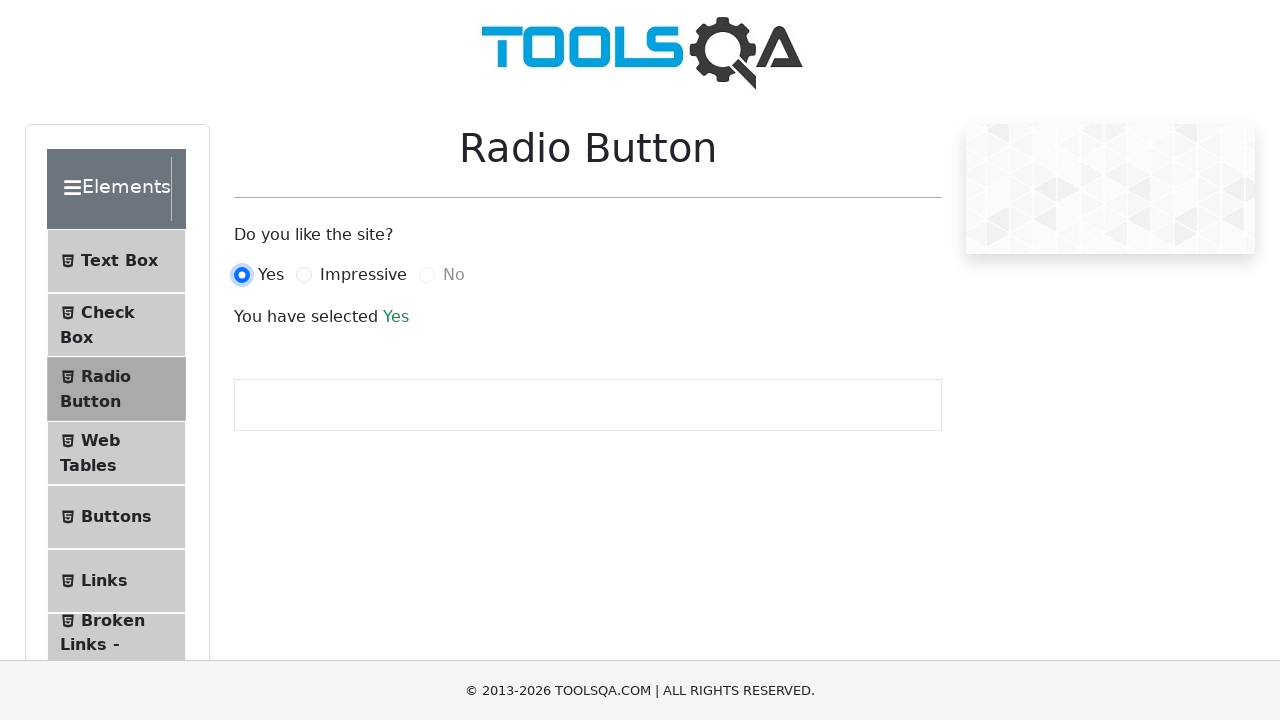

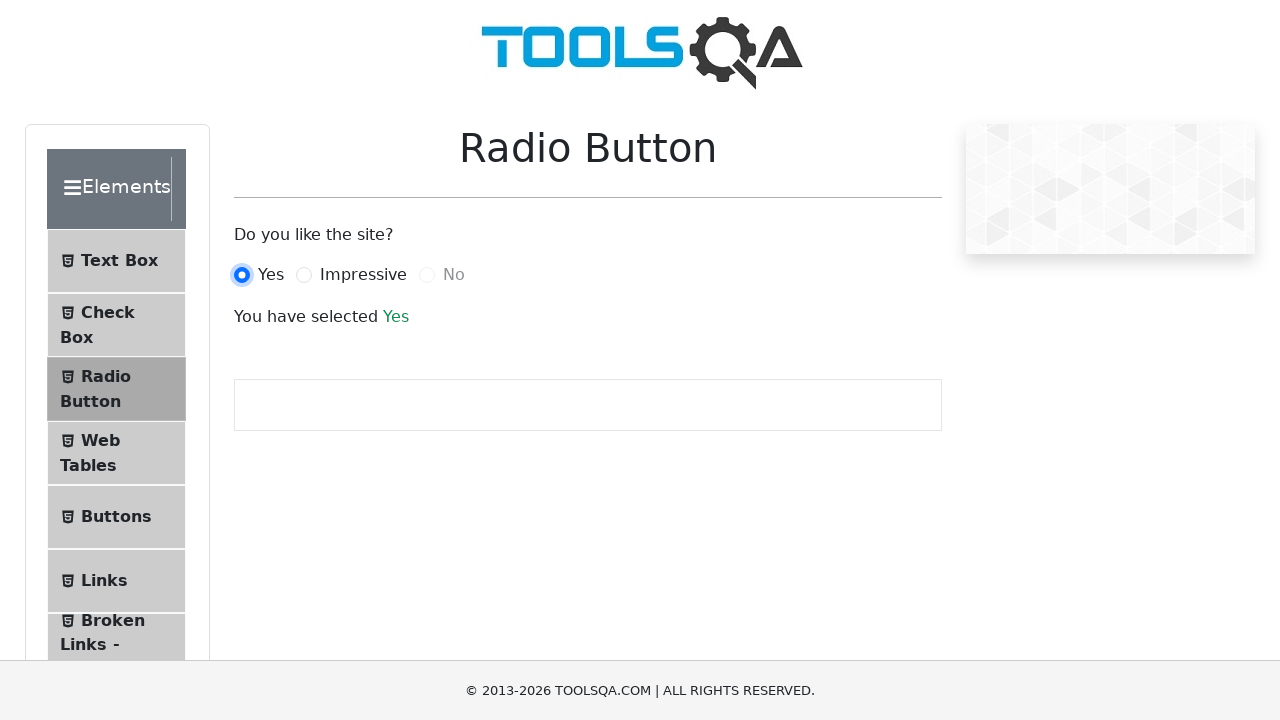